Gets an attribute value from an image element, solves a math problem with it, and submits a form with checkboxes

Starting URL: http://suninjuly.github.io/get_attribute.html

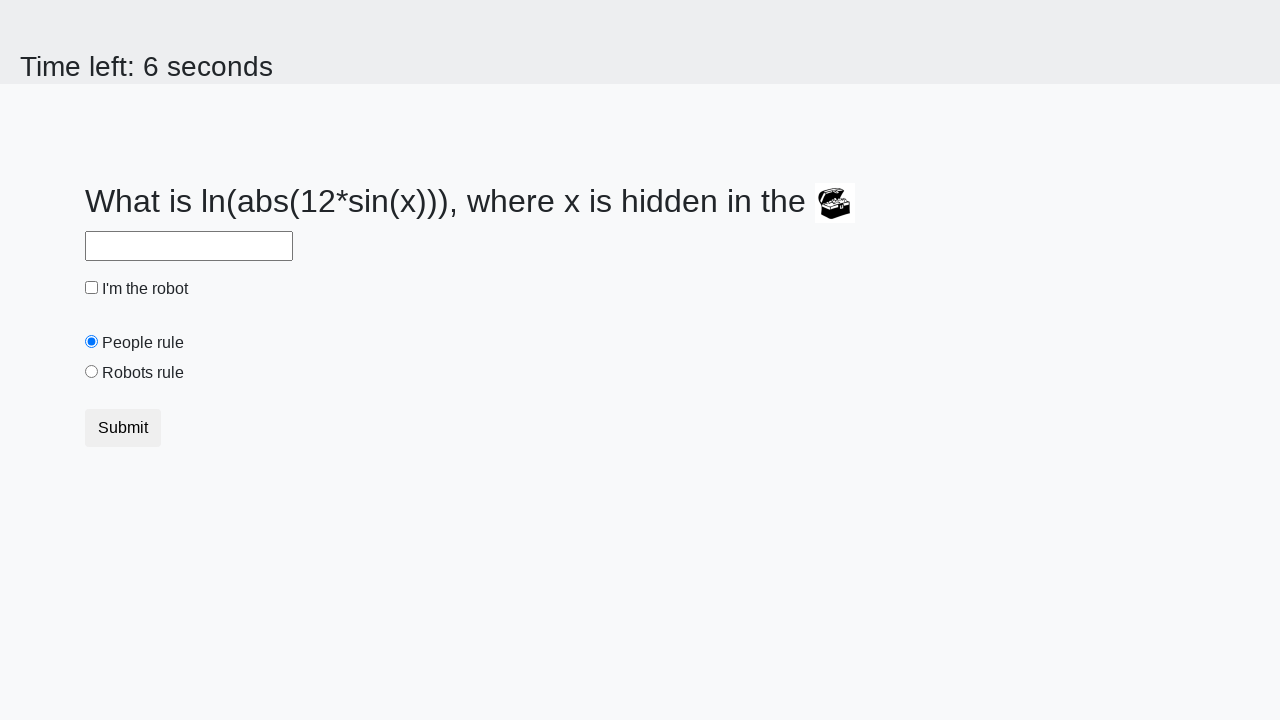

Located image element with valuex attribute
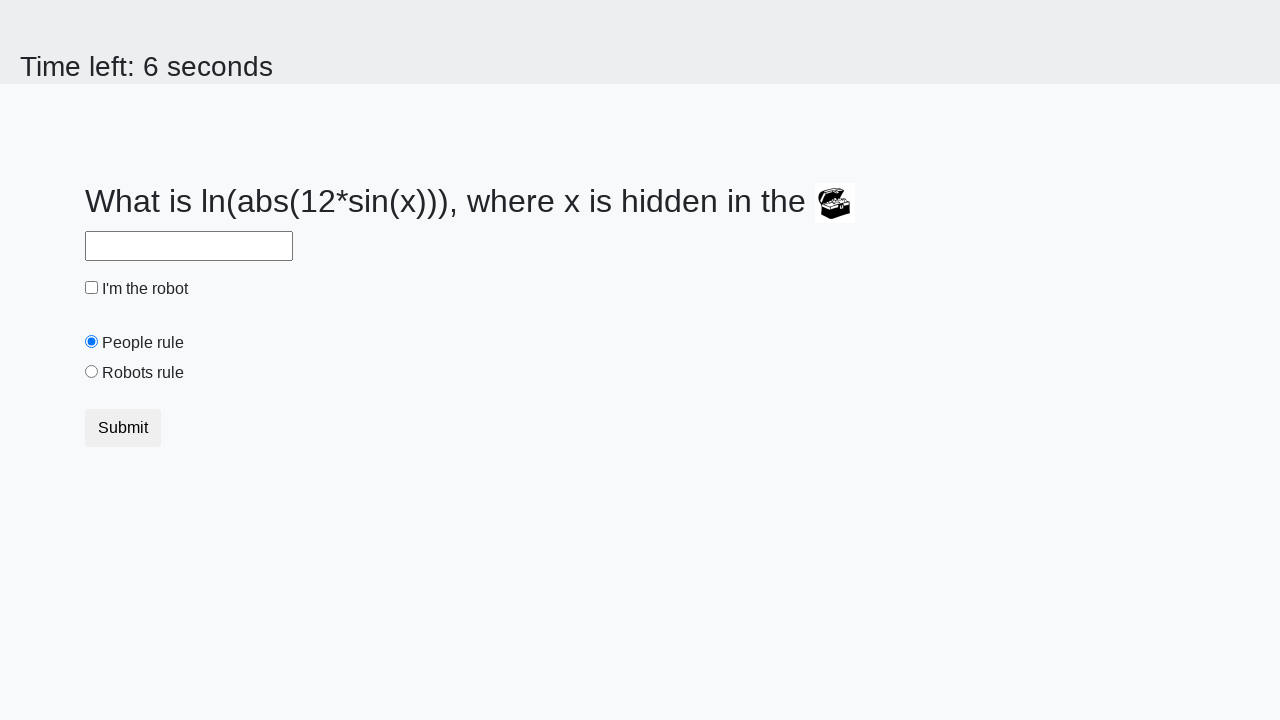

Retrieved valuex attribute from image: 436
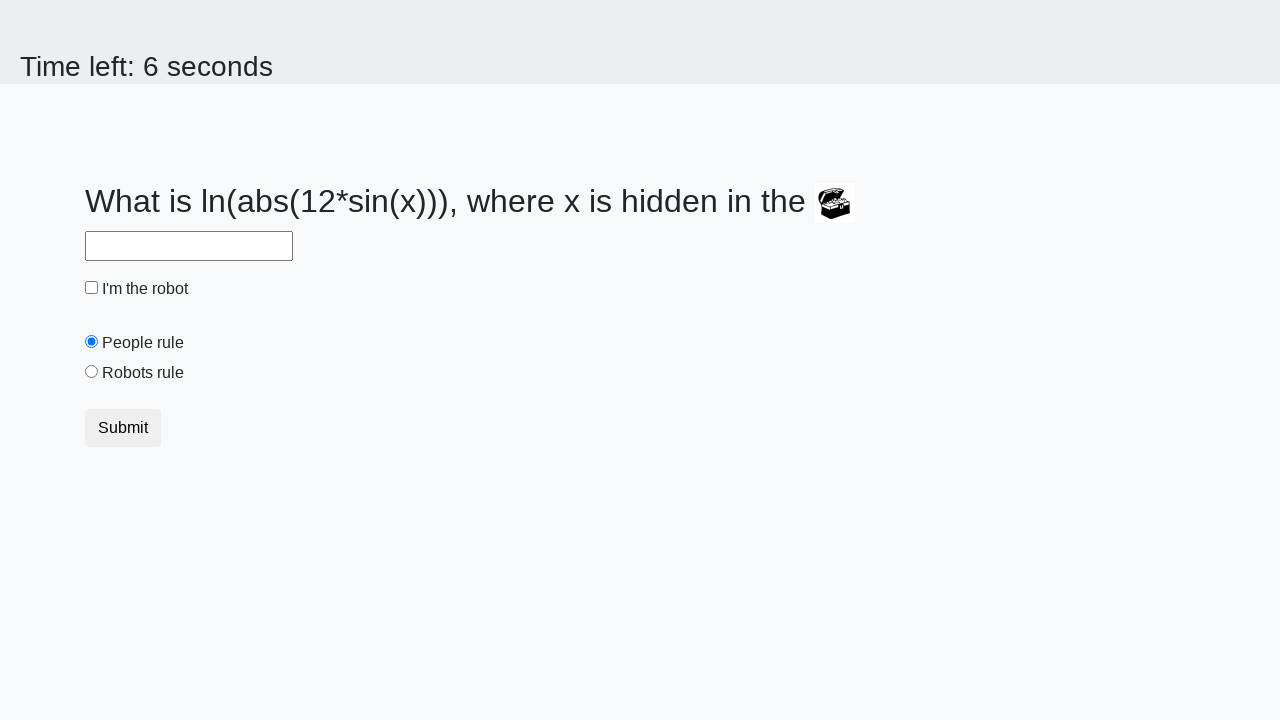

Calculated math result: log(abs(12*sin(436))) = 2.0226562167554807
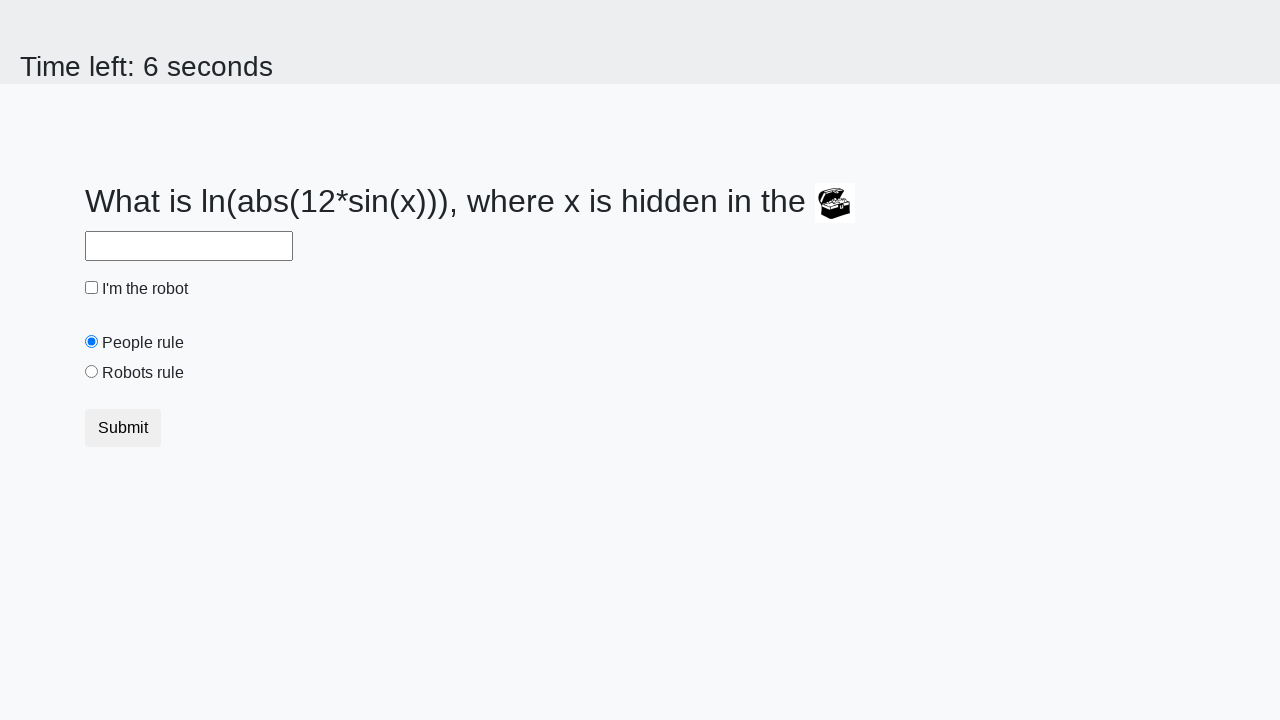

Filled answer field with calculated value: 2.0226562167554807 on #answer
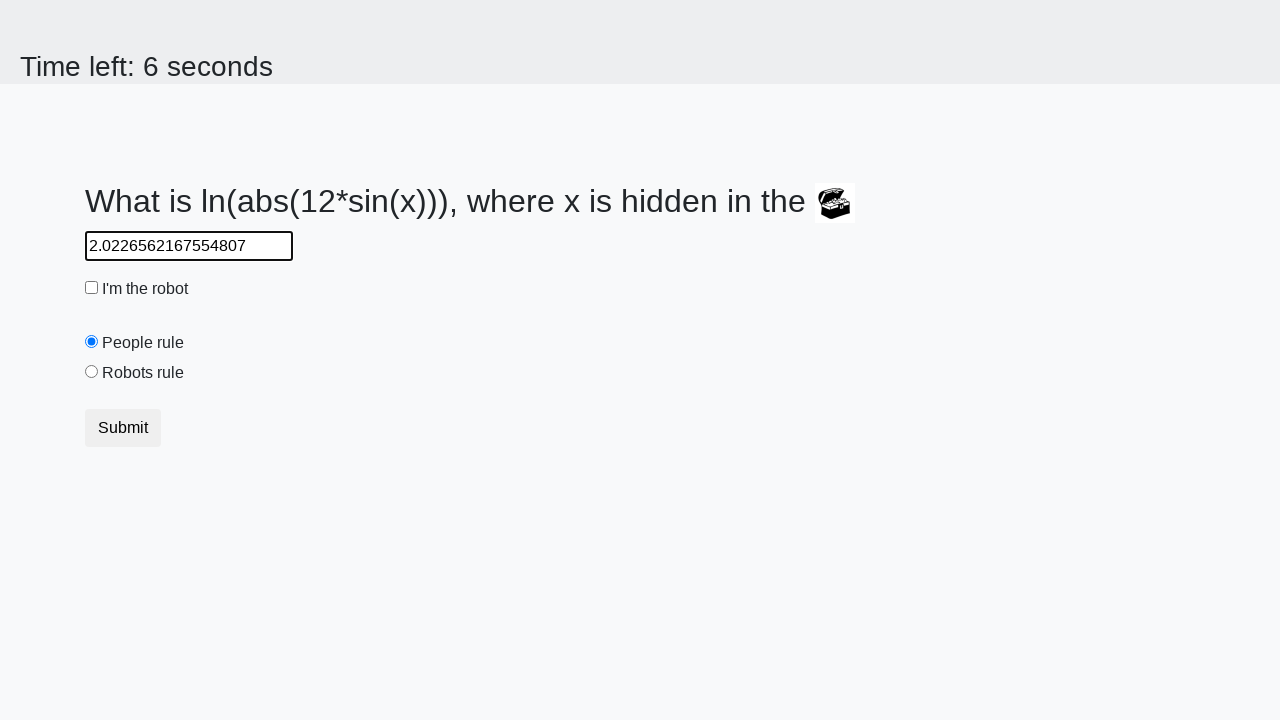

Clicked robot checkbox at (92, 288) on #robotCheckbox
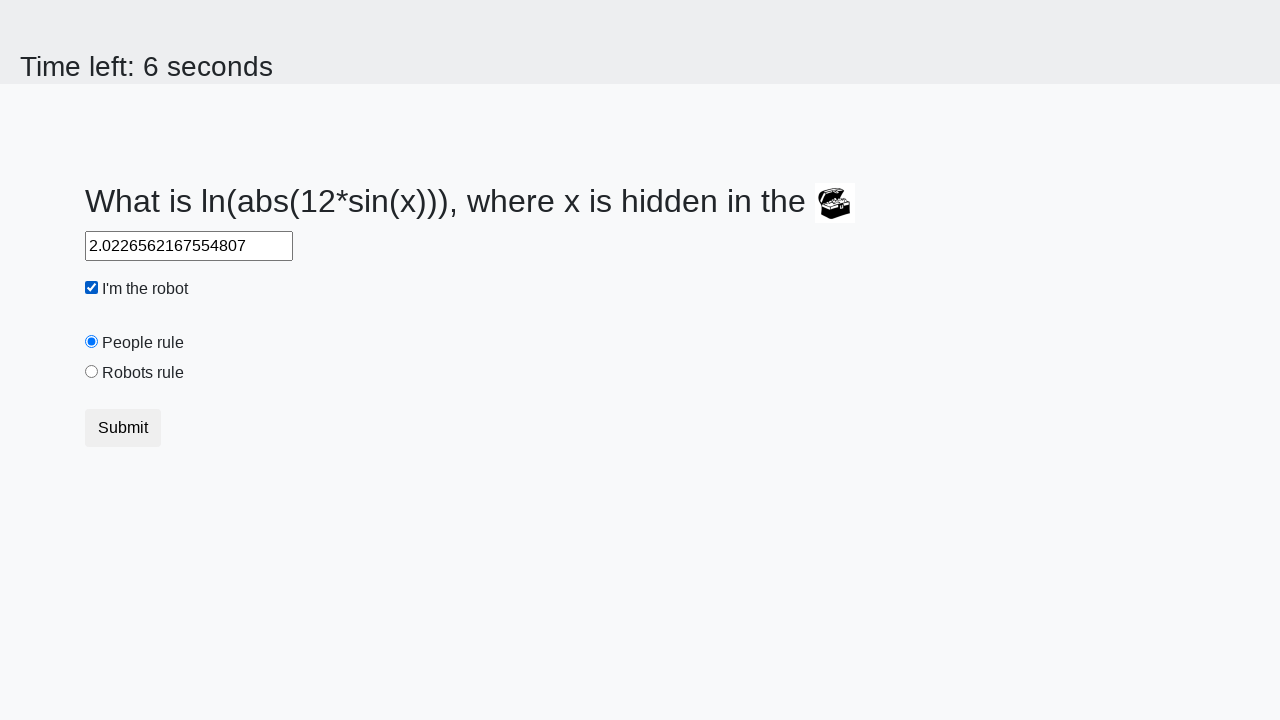

Clicked 'Robots Rule' radio button at (92, 372) on #robotsRule
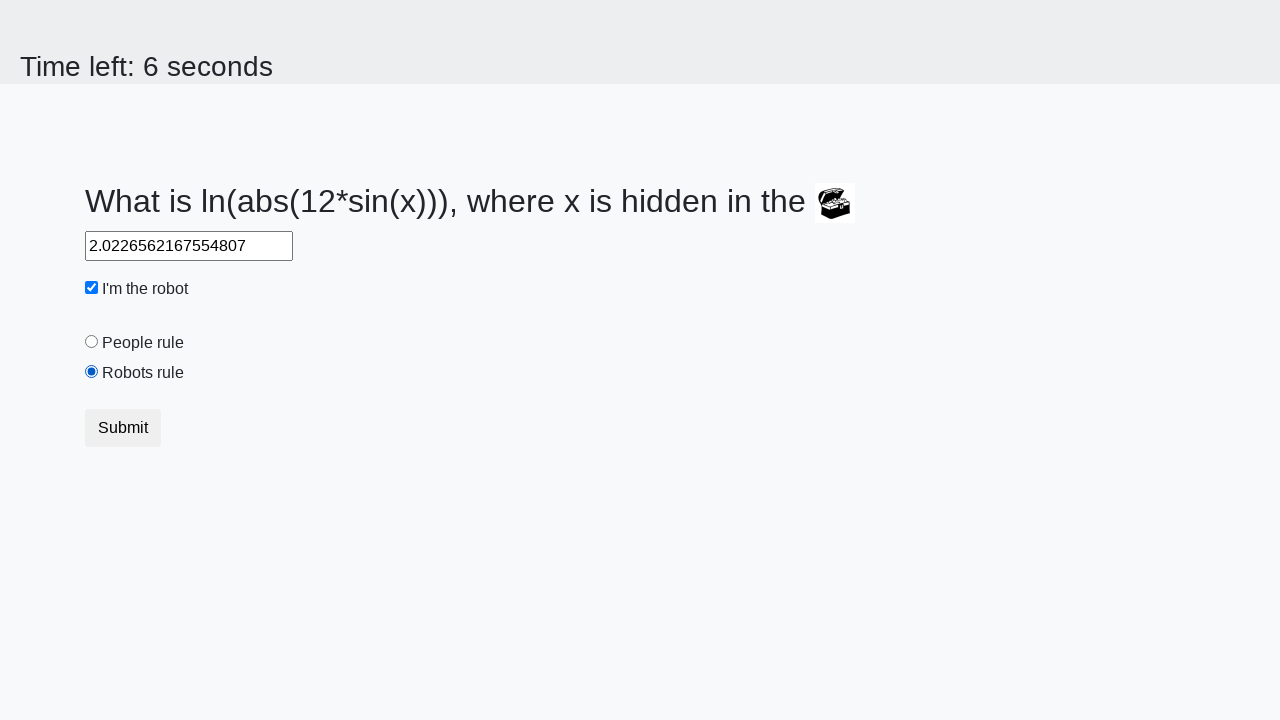

Clicked submit button to submit form at (123, 428) on .btn
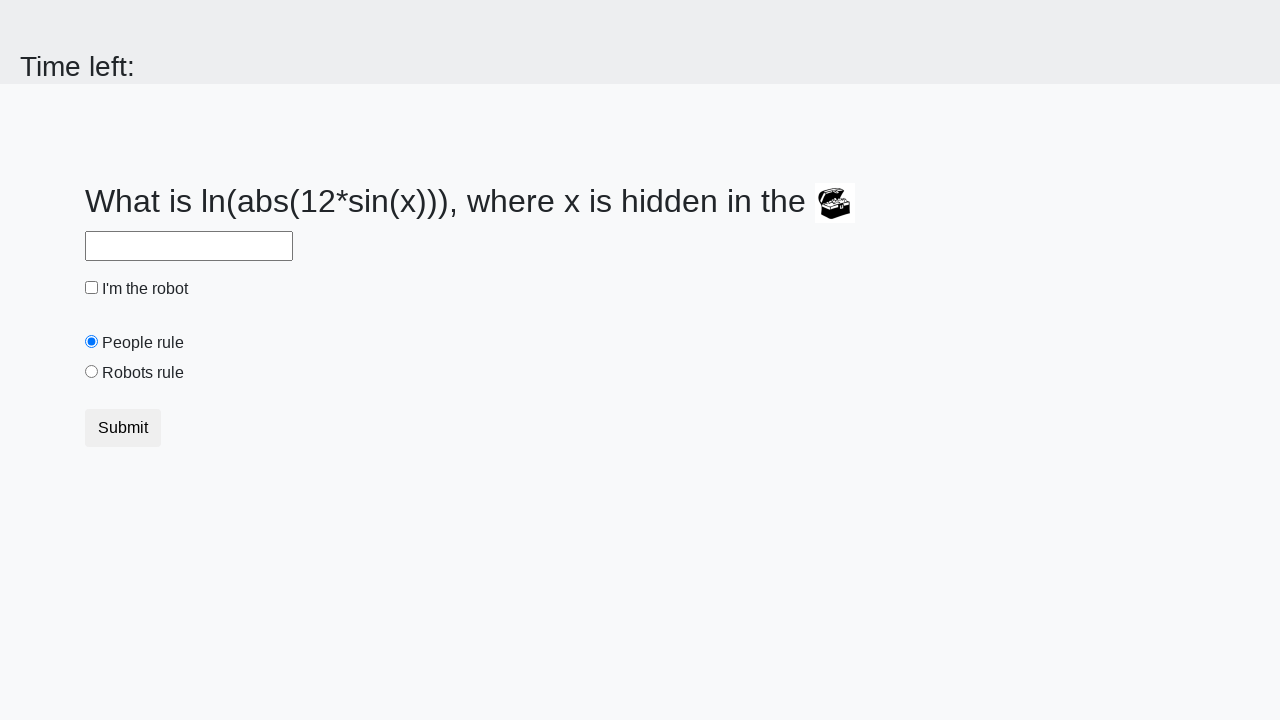

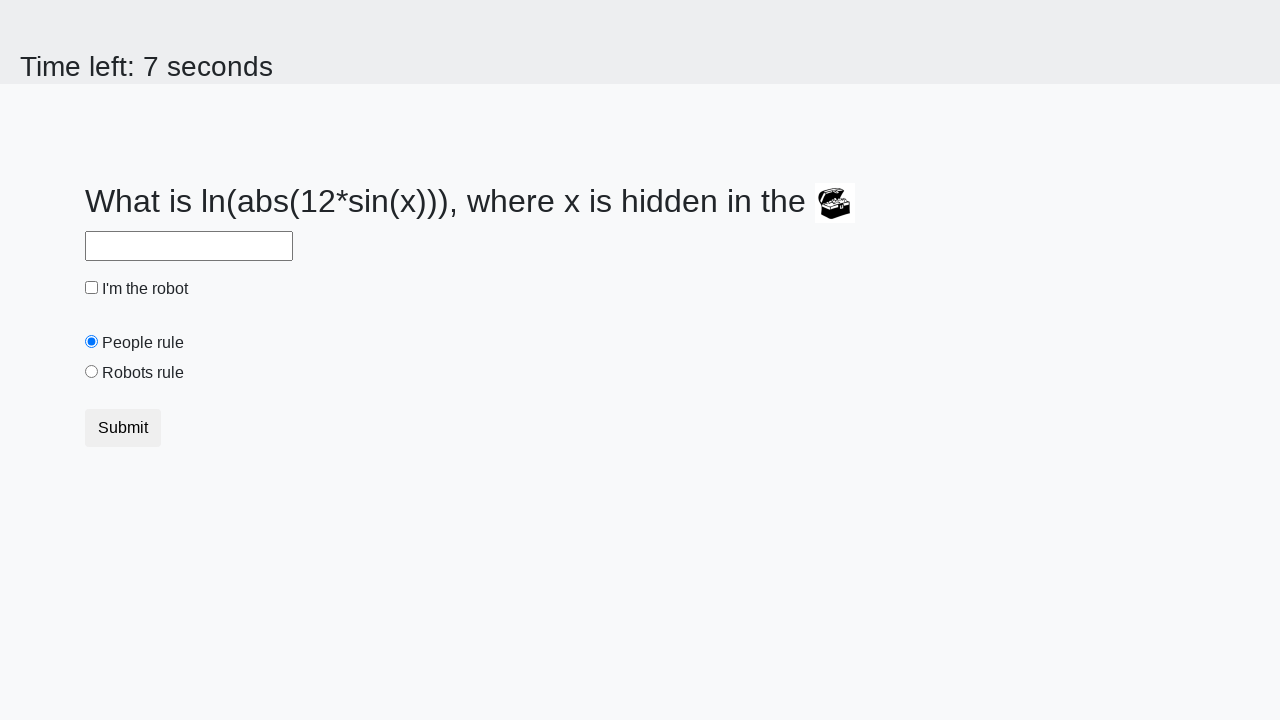